Tests radio button functionality by clicking various radio buttons (hockey, football, yellow) and verifying they are selected after clicking.

Starting URL: https://practice.cydeo.com/radio_buttons

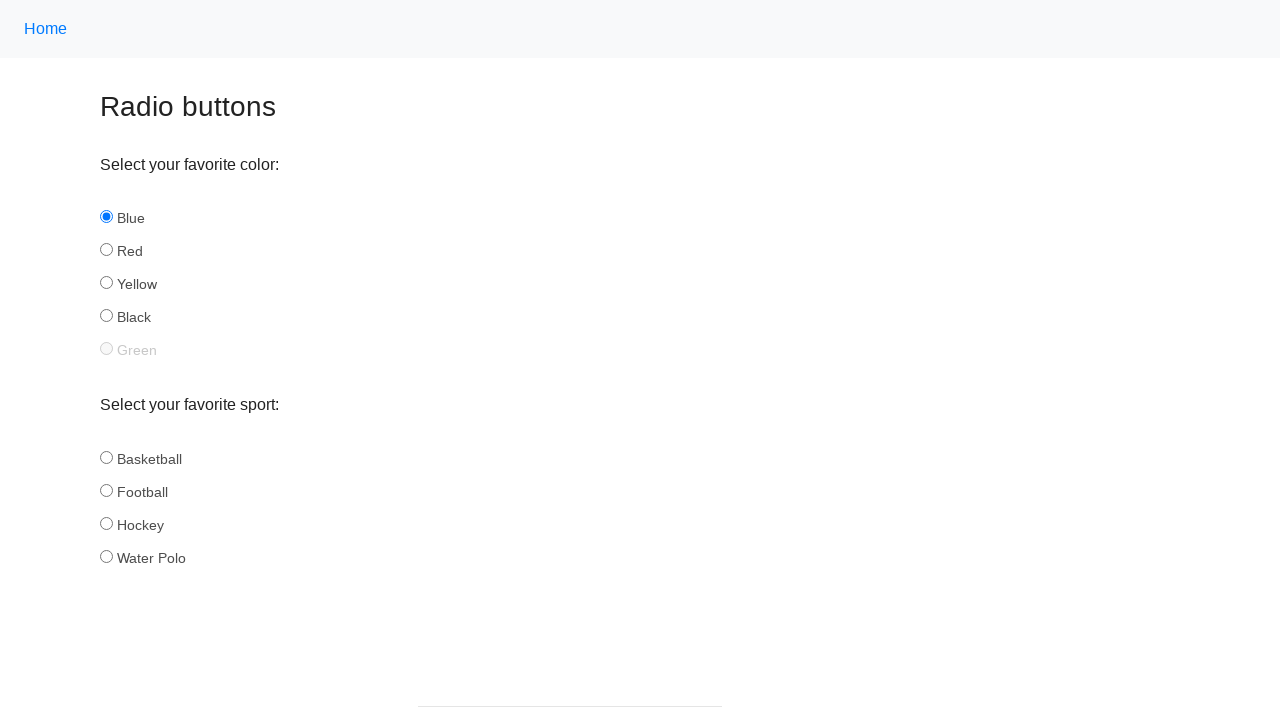

Clicked Hockey radio button at (106, 523) on input[name='sport'][id='hockey']
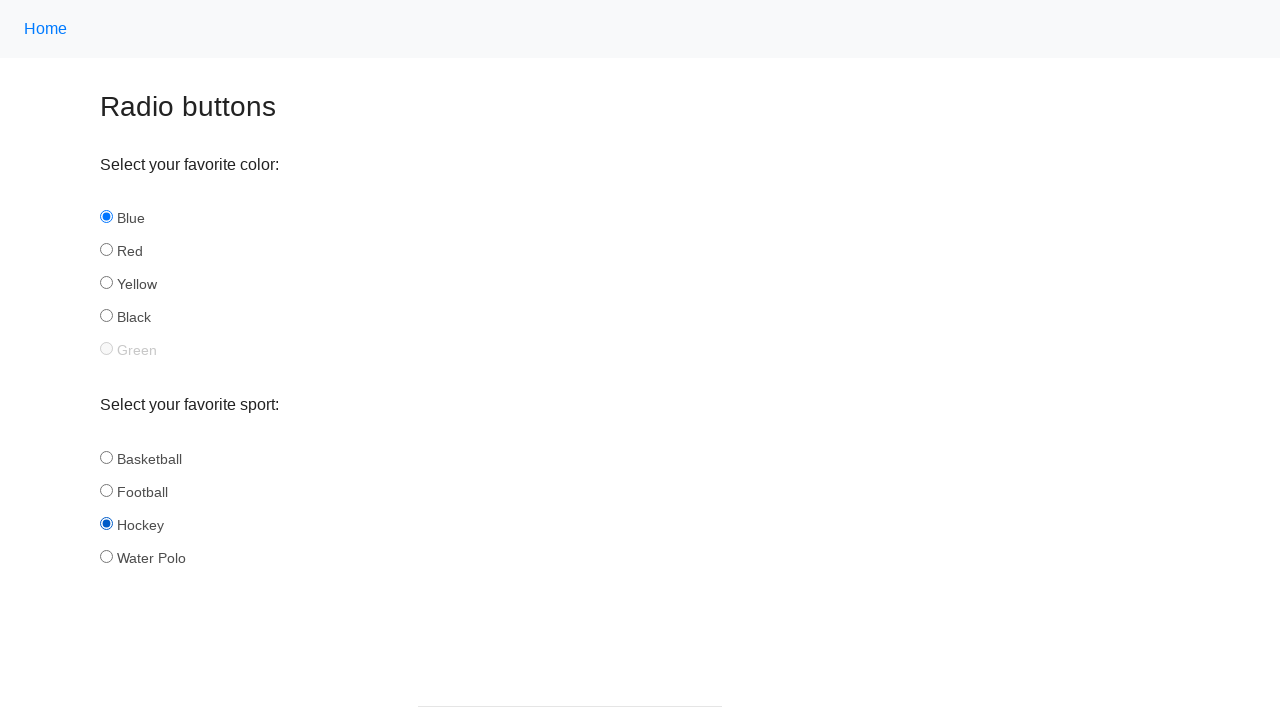

Verified Hockey radio button is selected
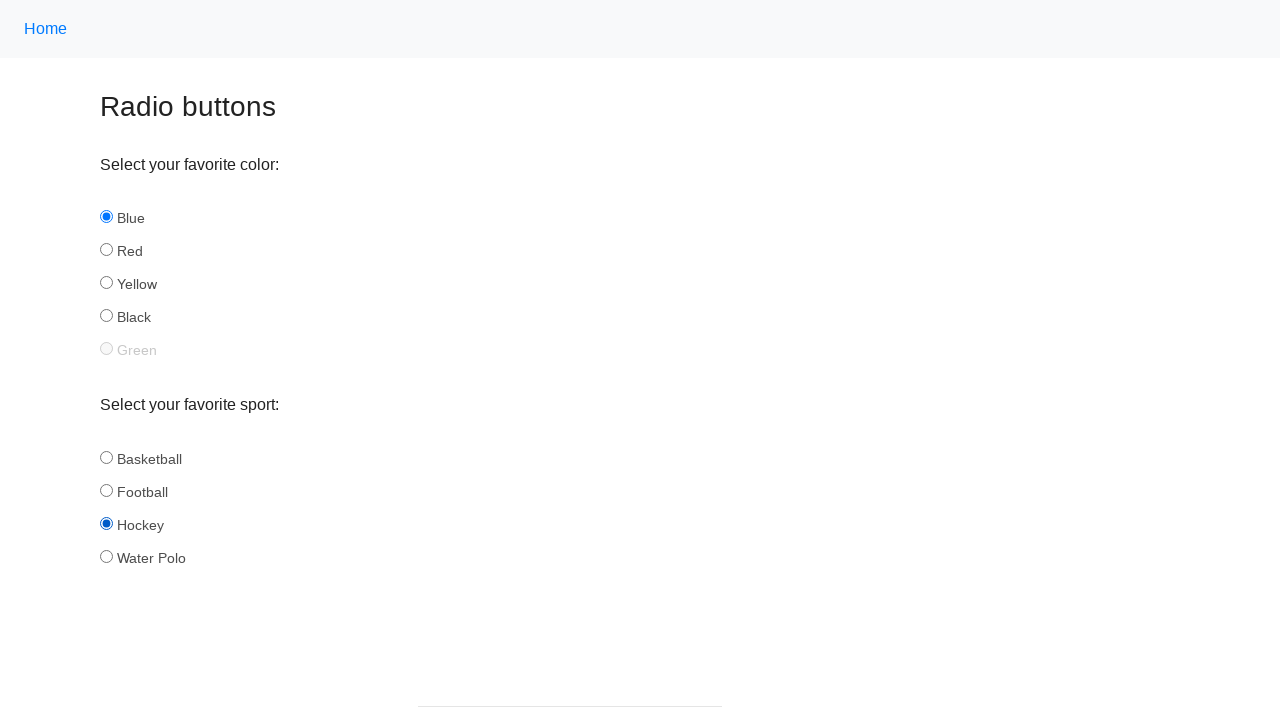

Clicked Football radio button at (106, 490) on input[name='sport'][id='football']
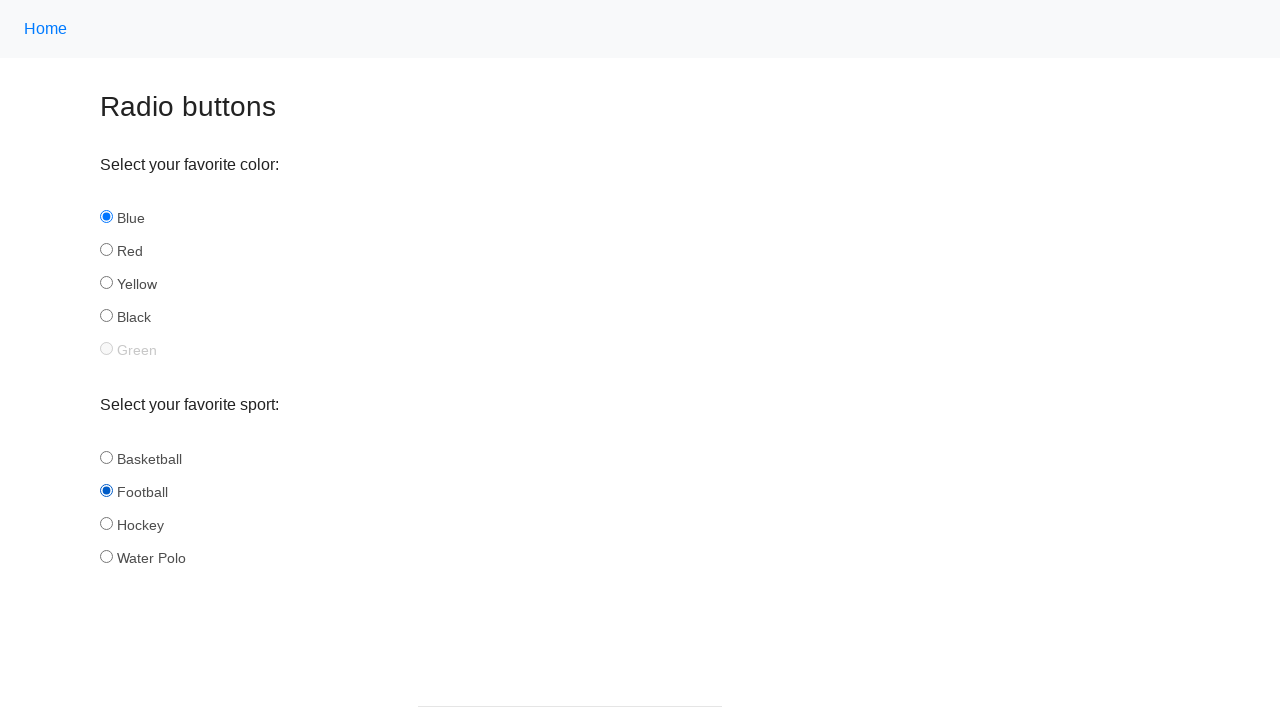

Verified Football radio button is selected
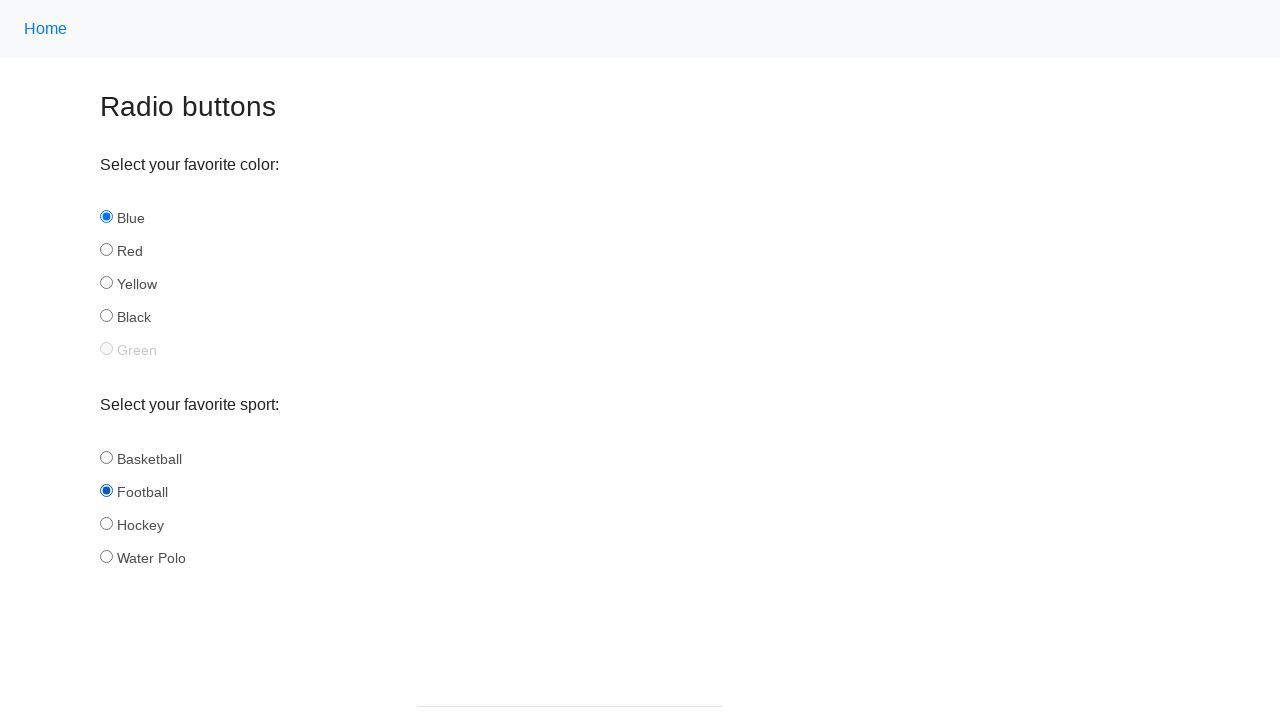

Clicked Yellow color radio button at (106, 283) on input[name='color'][id='yellow']
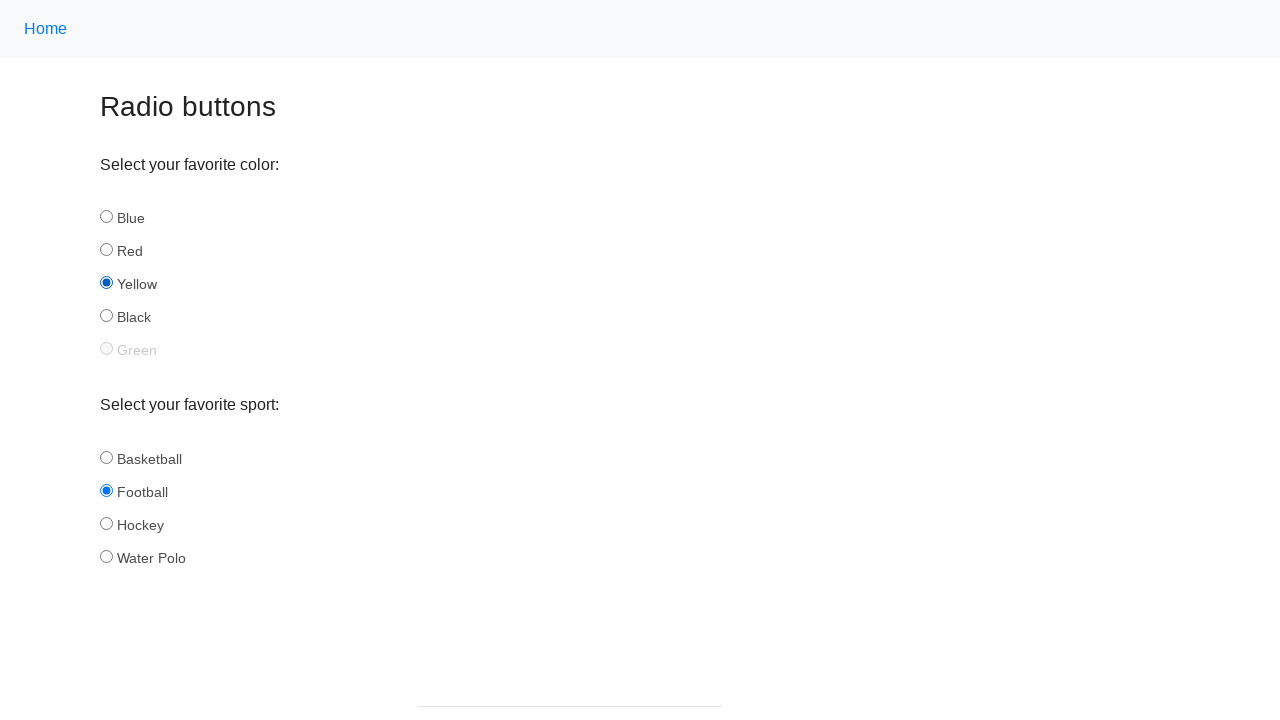

Verified Yellow radio button is selected
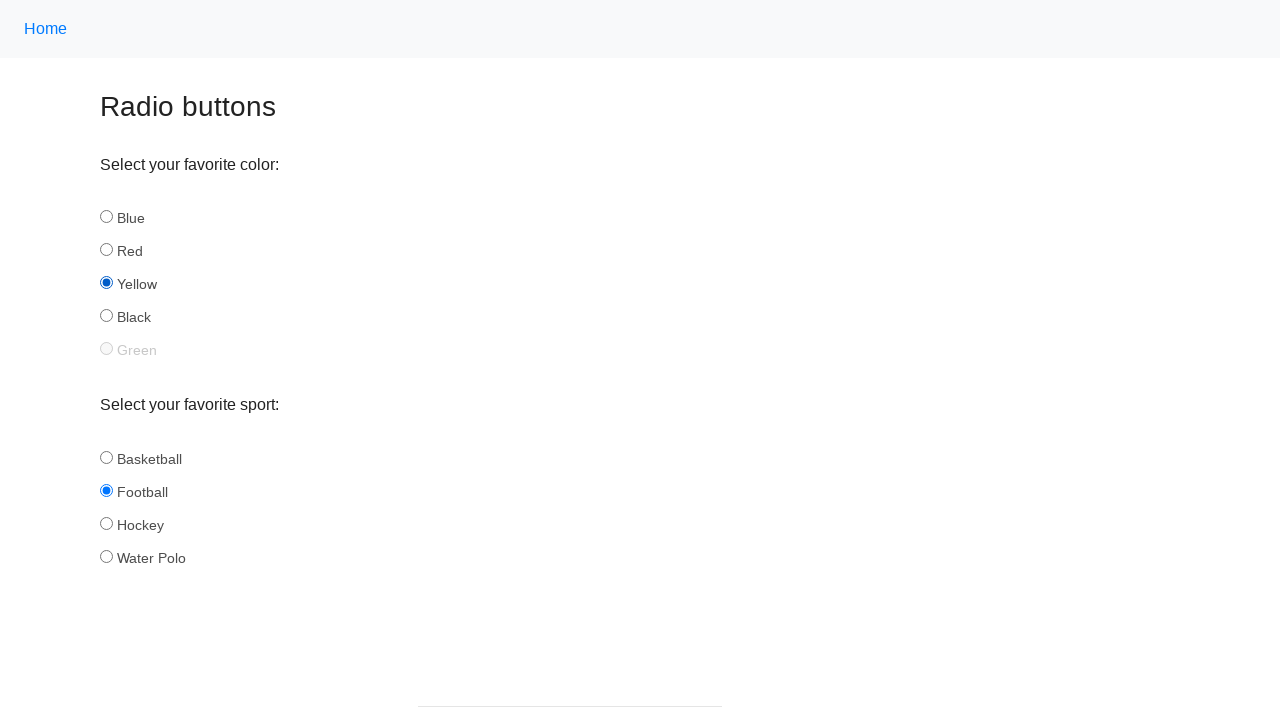

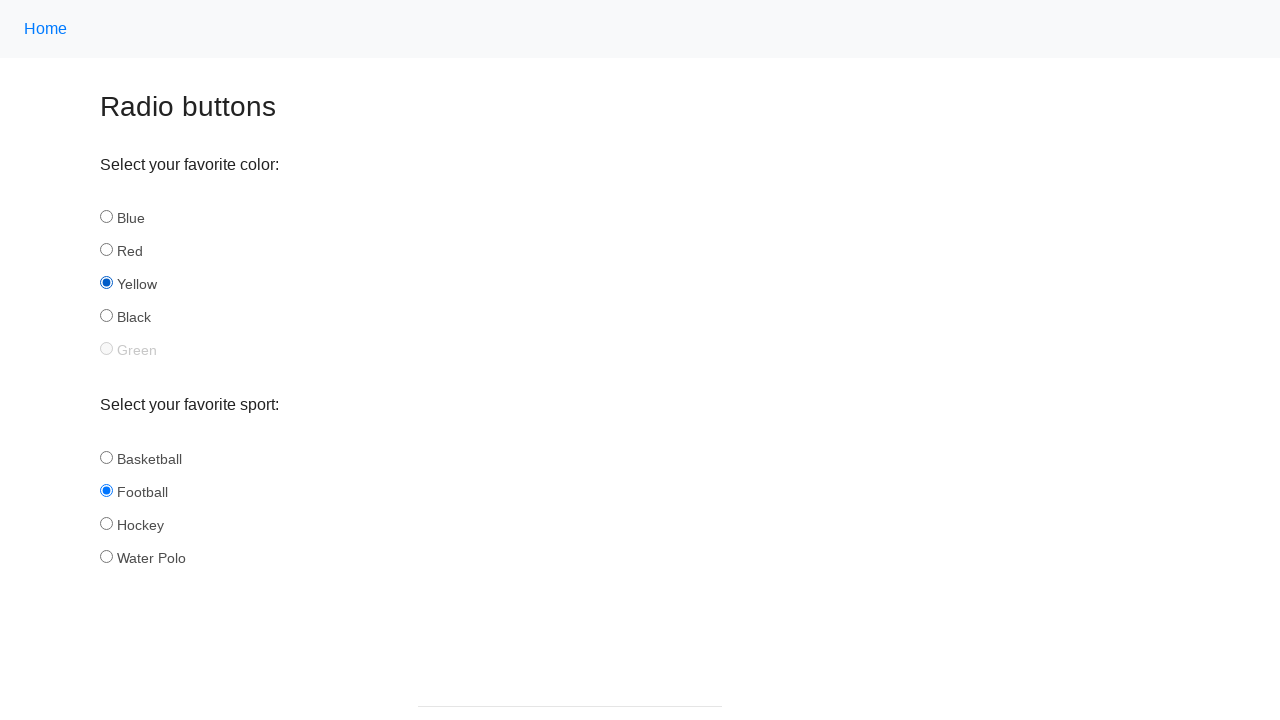